Tests adding specific grocery items (Cucumber, Brocolli, Beetroot) to a shopping cart by searching through product listings and clicking the "Add to cart" button for matching items

Starting URL: https://rahulshettyacademy.com/seleniumPractise/

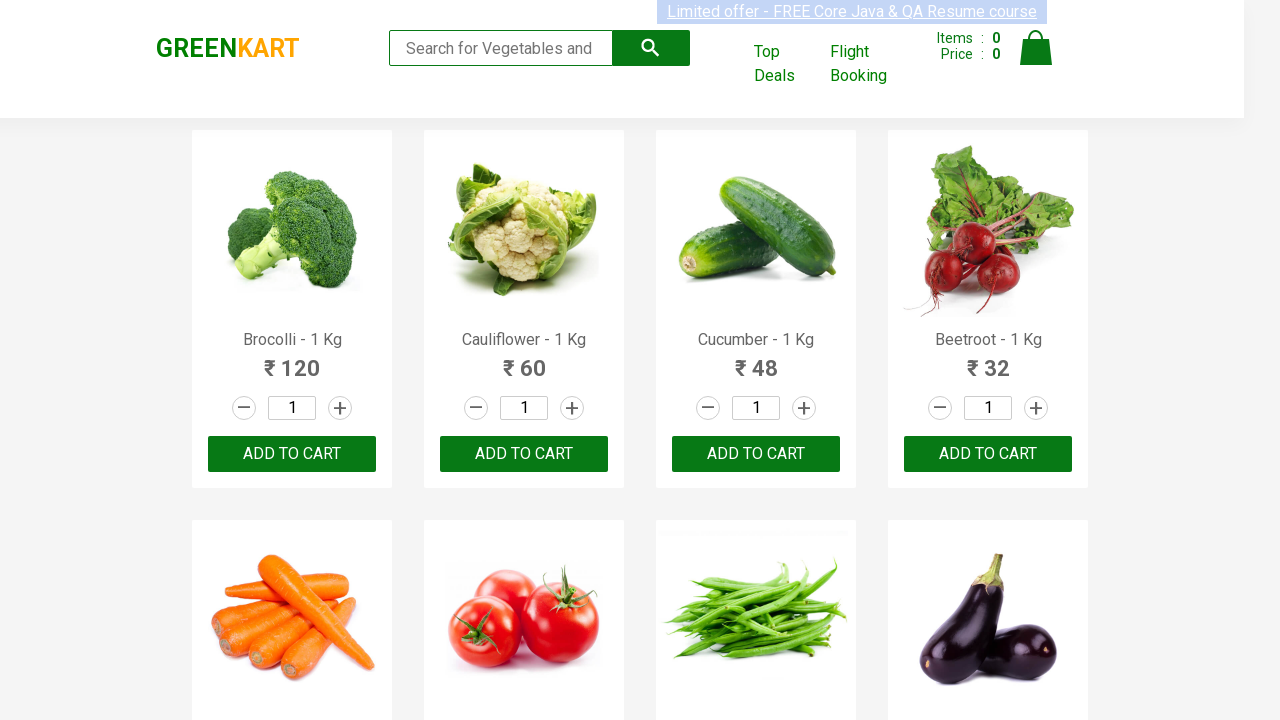

Waited for product listings to load
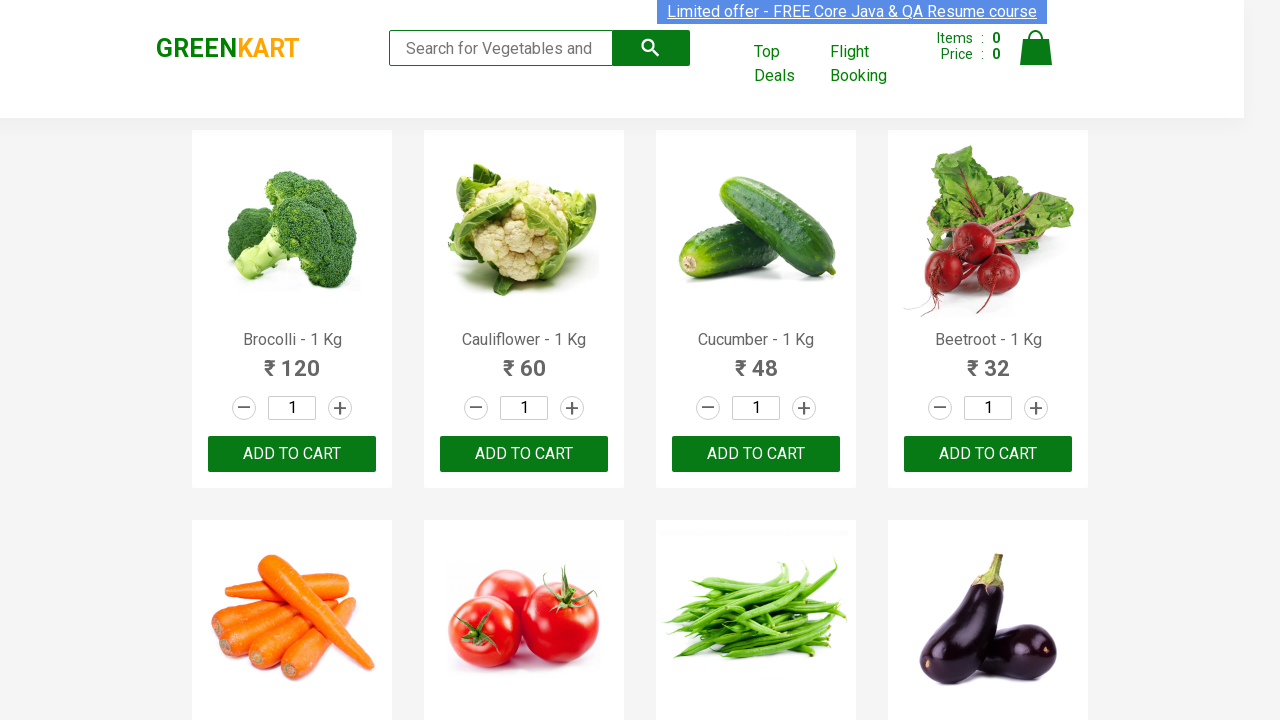

Retrieved all product name elements from the page
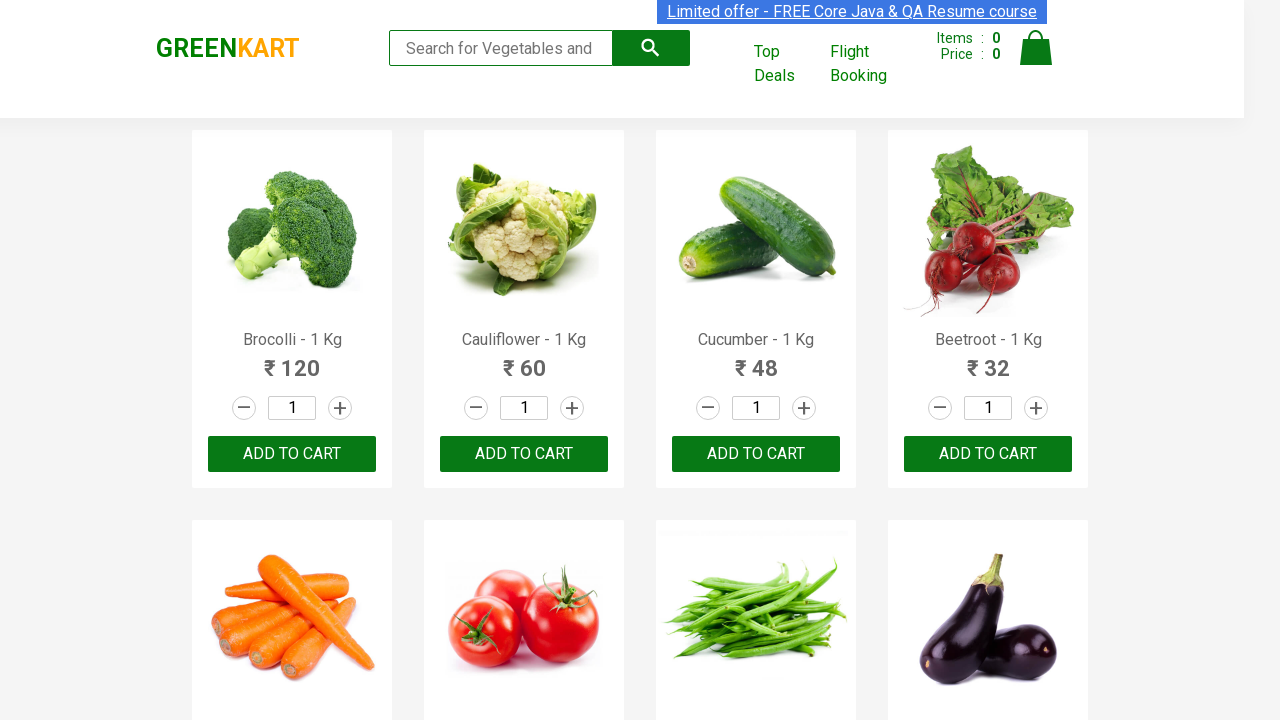

Retrieved all 'Add to cart' buttons from the page
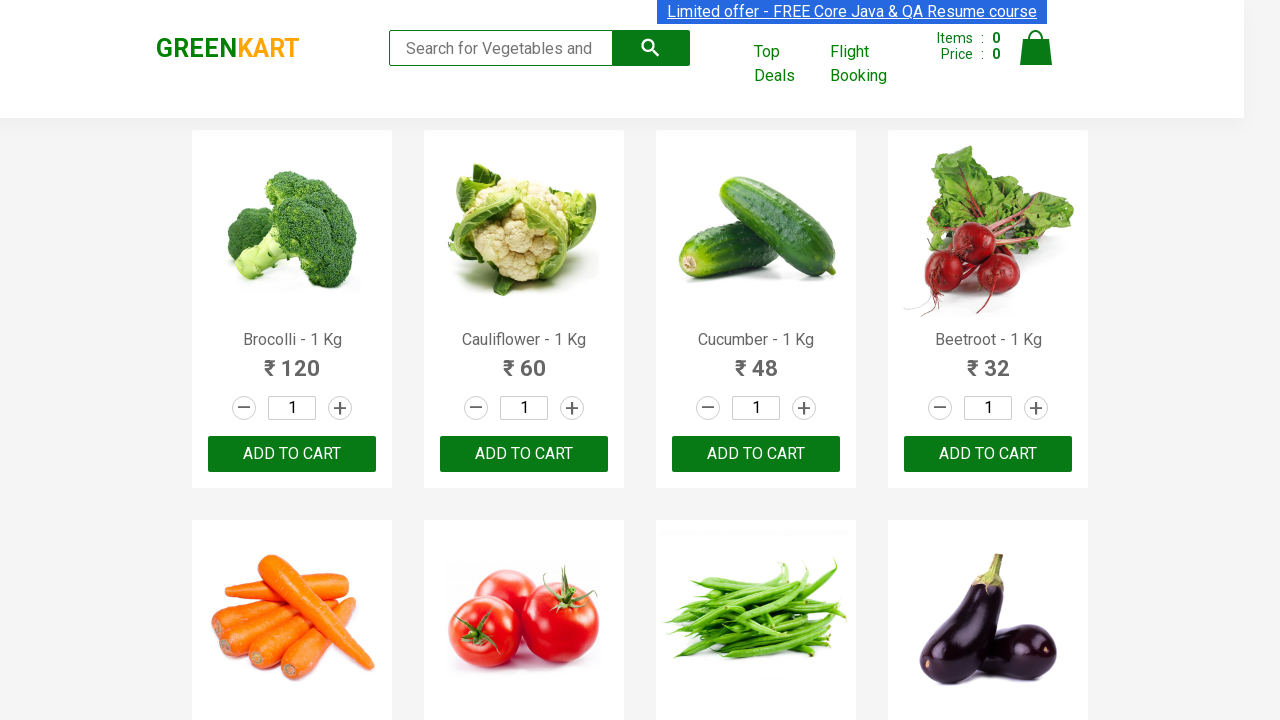

Retrieved product name text: Brocolli - 1 Kg
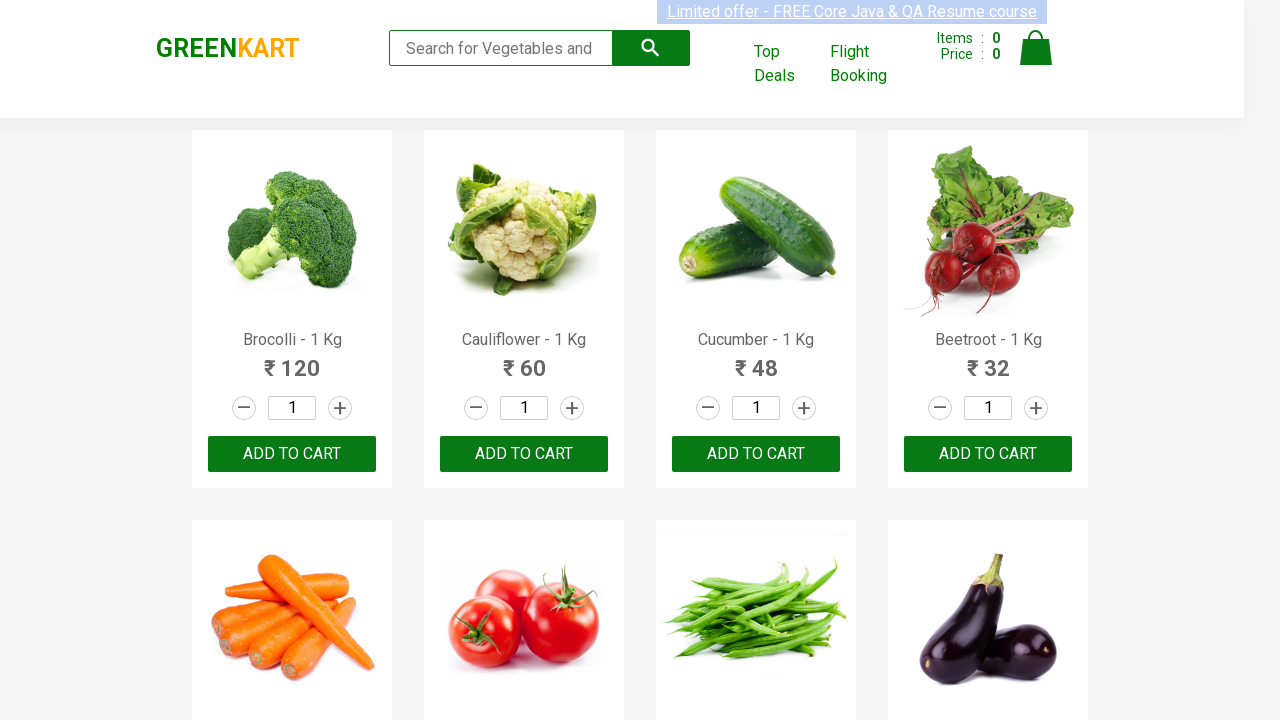

Clicked 'Add to cart' button for Brocolli at (292, 454) on xpath=//div[@class='product-action']/button >> nth=0
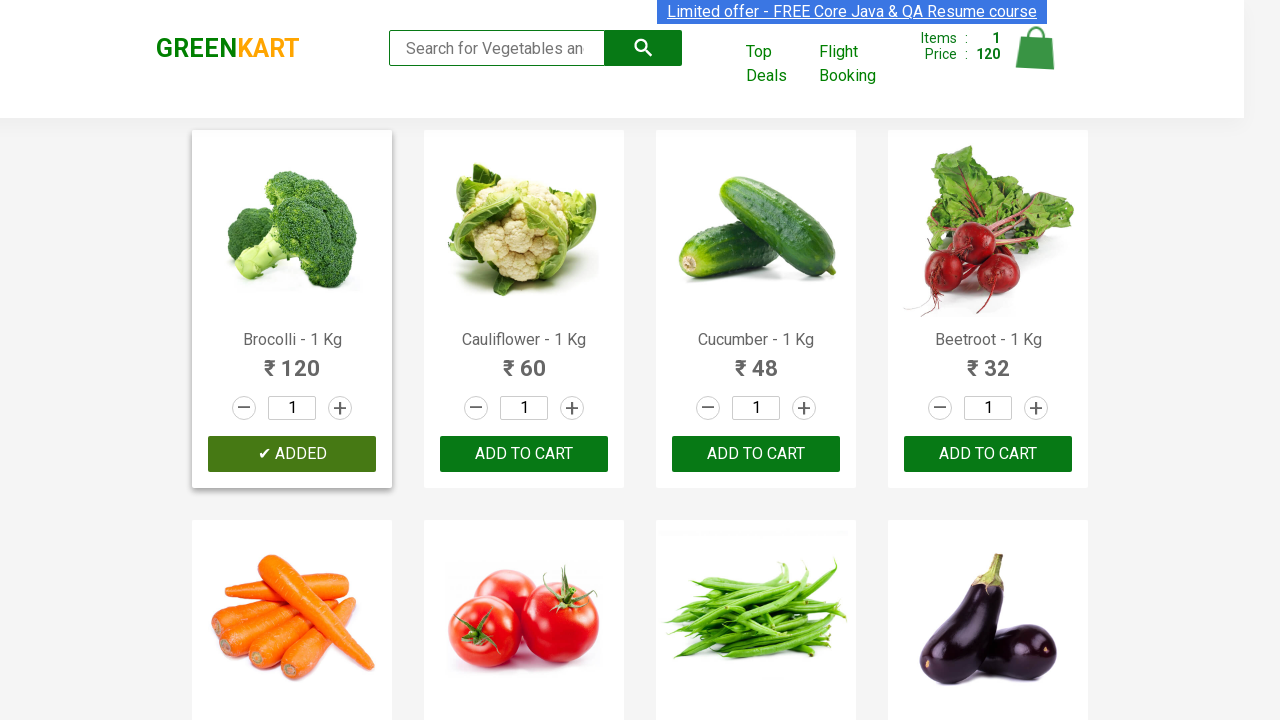

Retrieved product name text: Cauliflower - 1 Kg
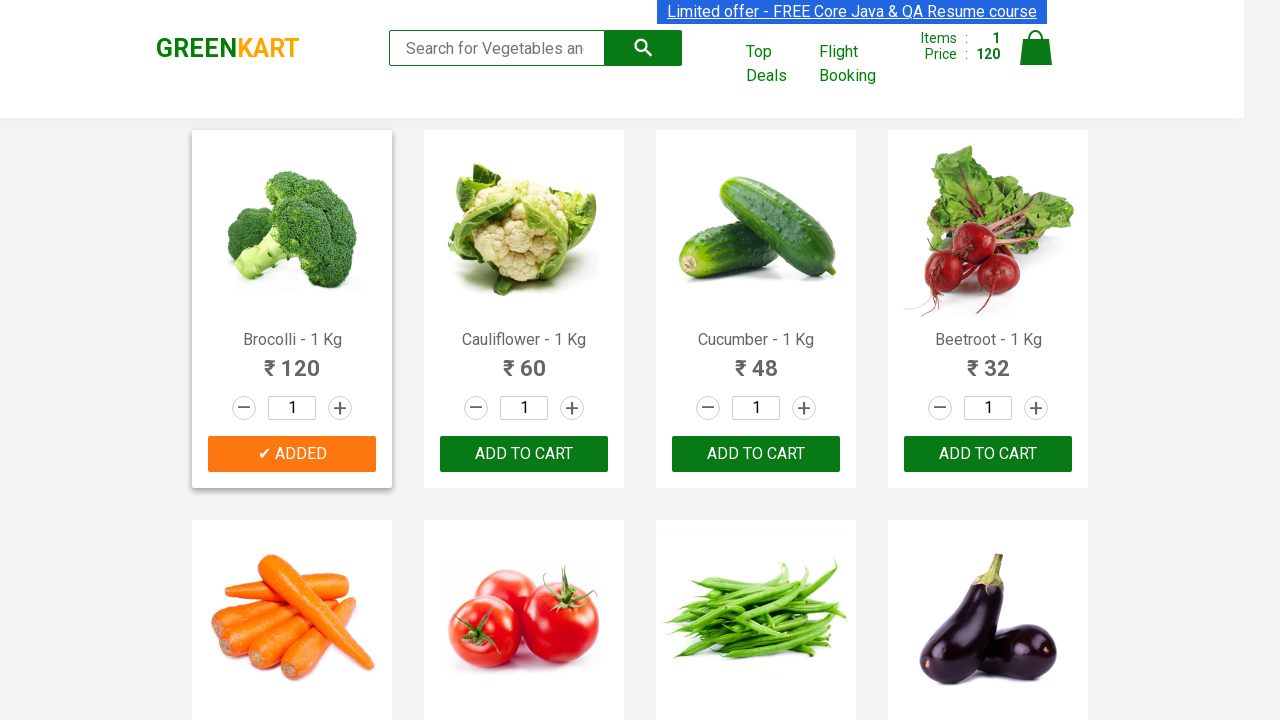

Retrieved product name text: Cucumber - 1 Kg
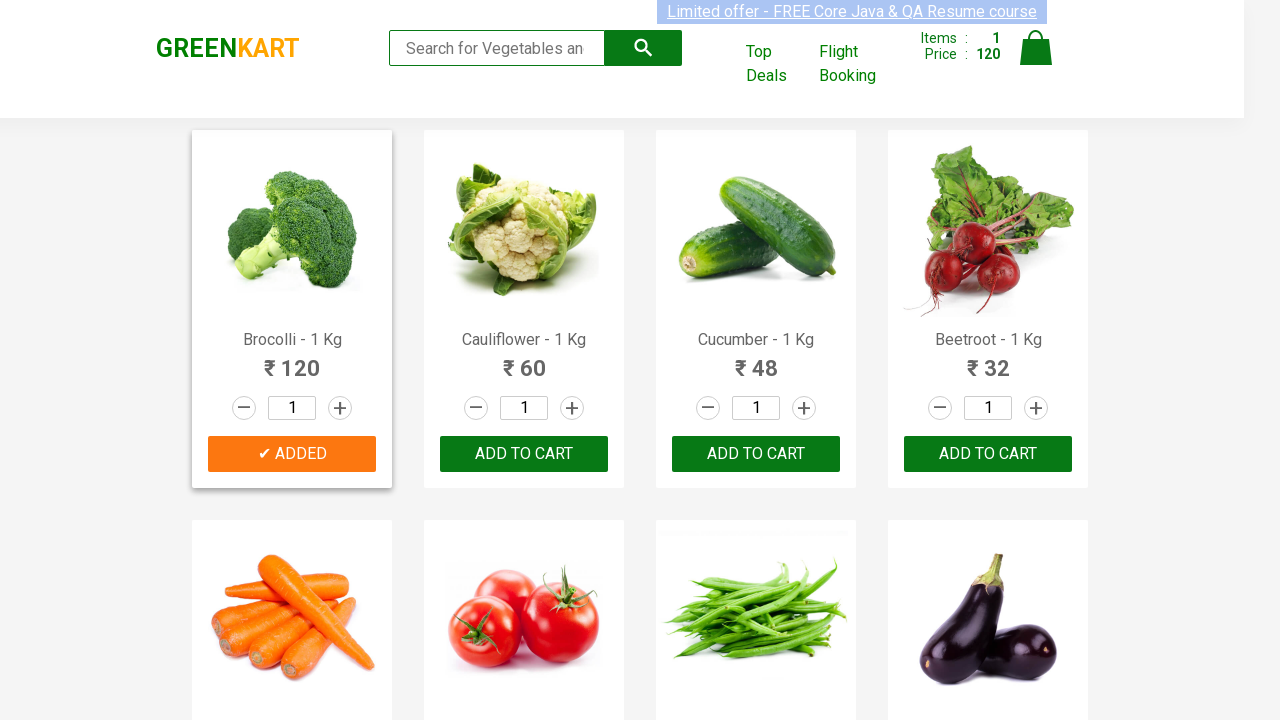

Clicked 'Add to cart' button for Cucumber at (756, 454) on xpath=//div[@class='product-action']/button >> nth=2
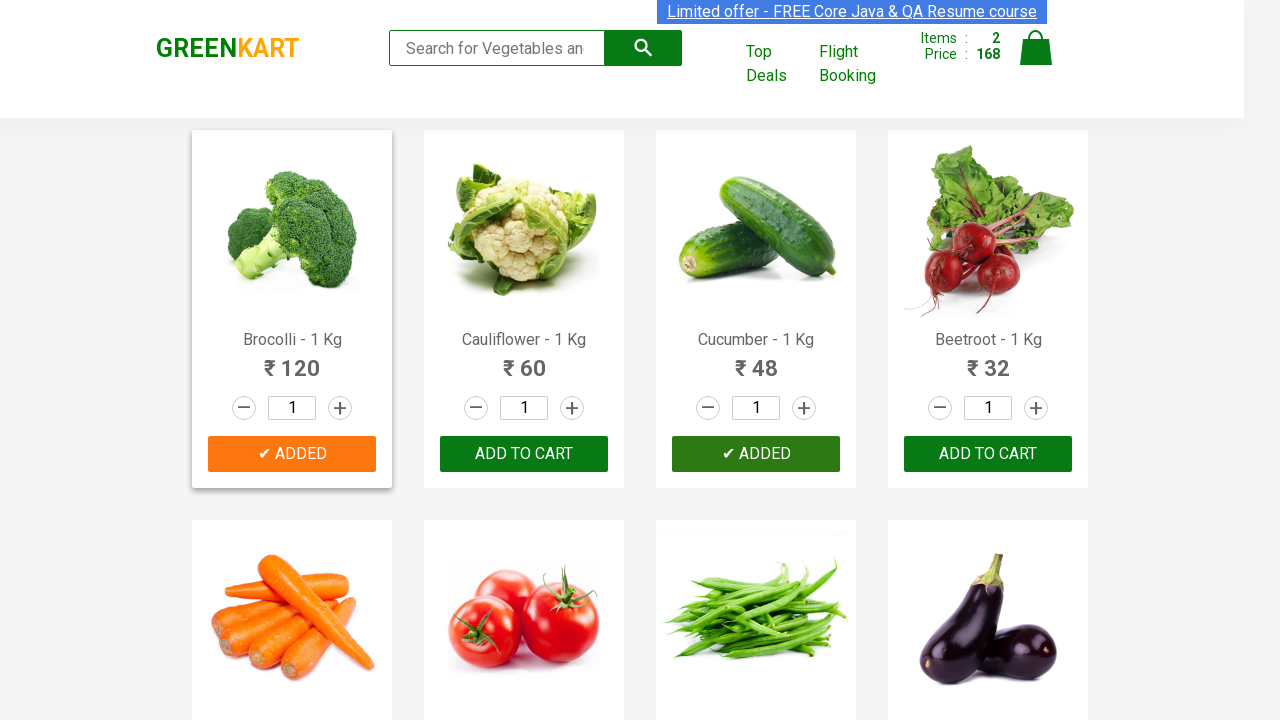

Retrieved product name text: Beetroot - 1 Kg
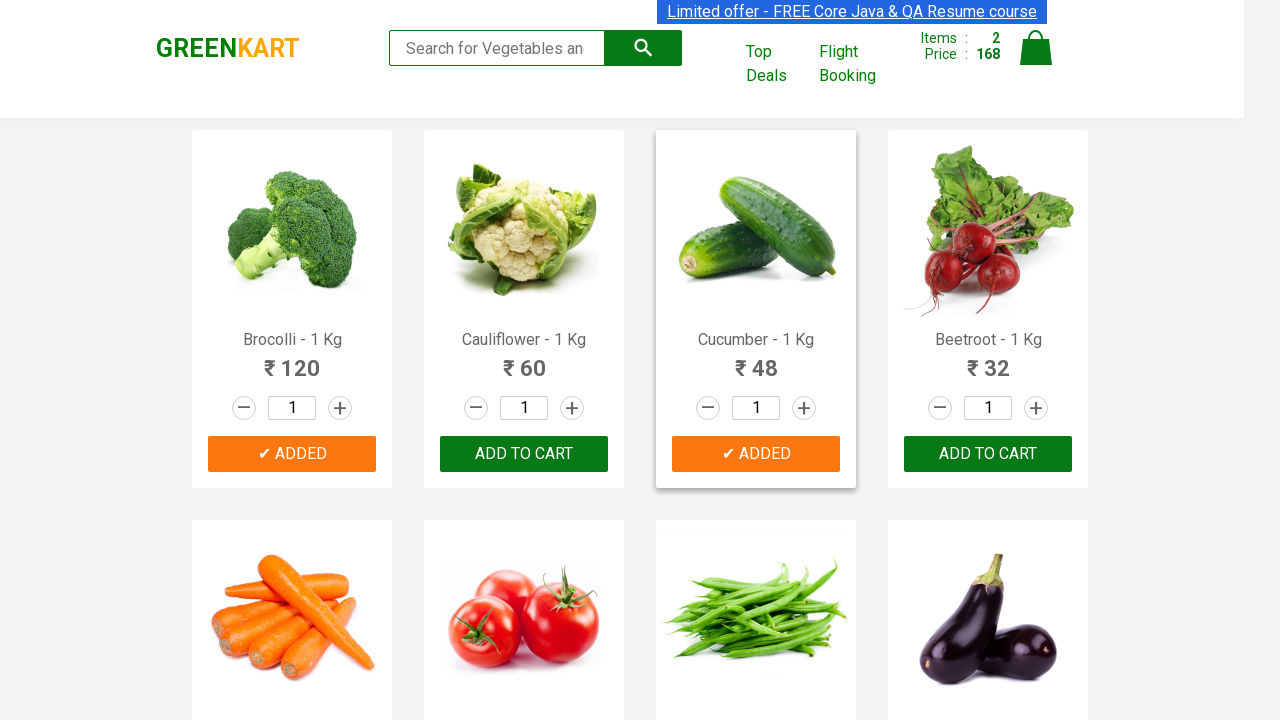

Clicked 'Add to cart' button for Beetroot at (988, 454) on xpath=//div[@class='product-action']/button >> nth=3
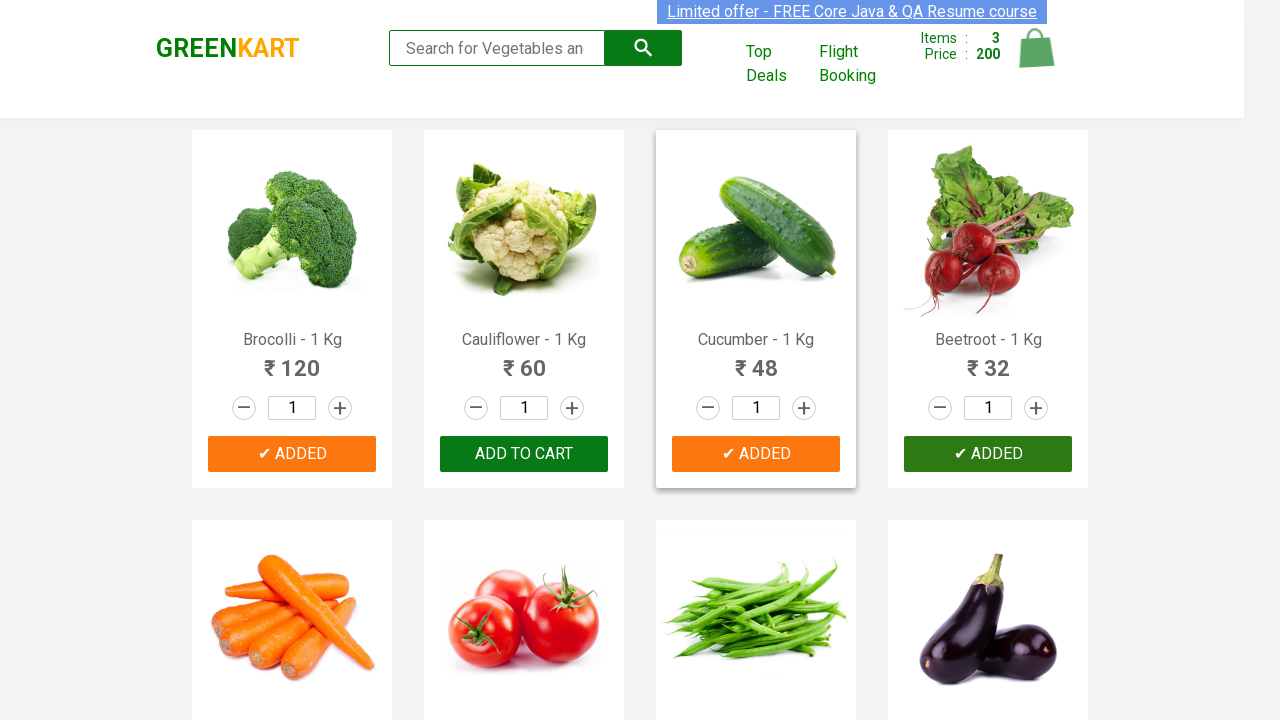

Successfully added all 3 required items to cart
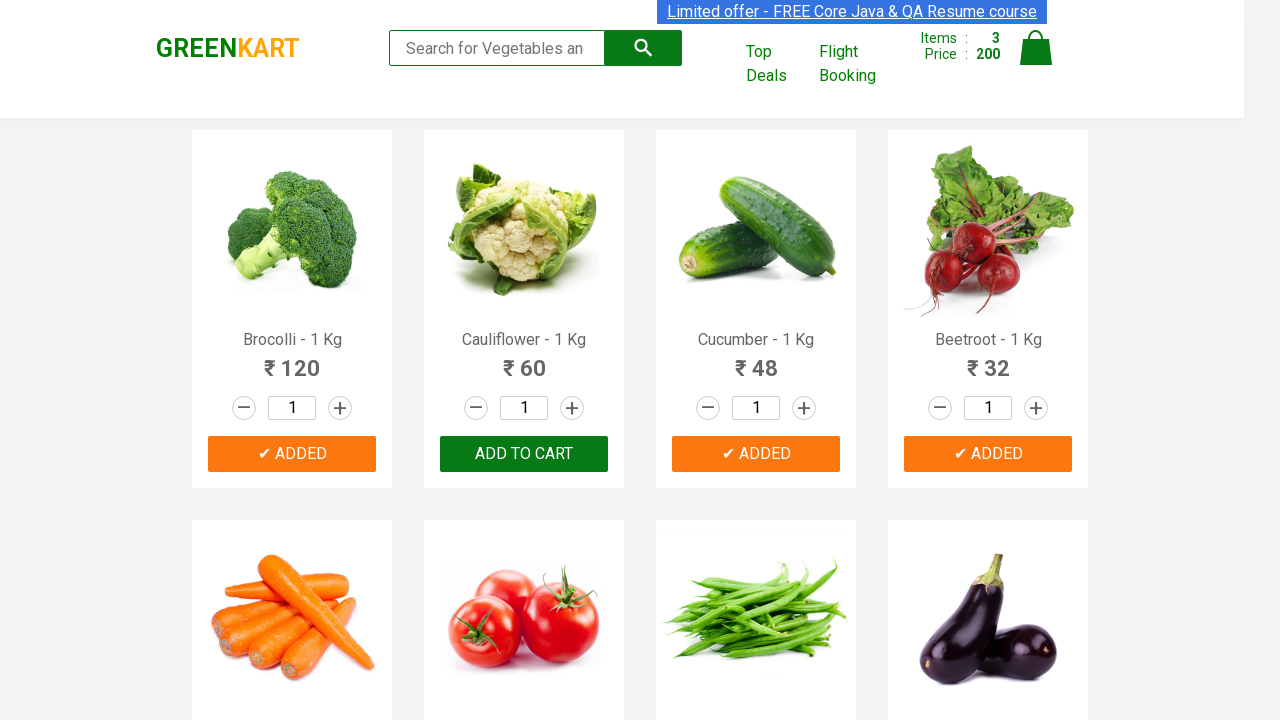

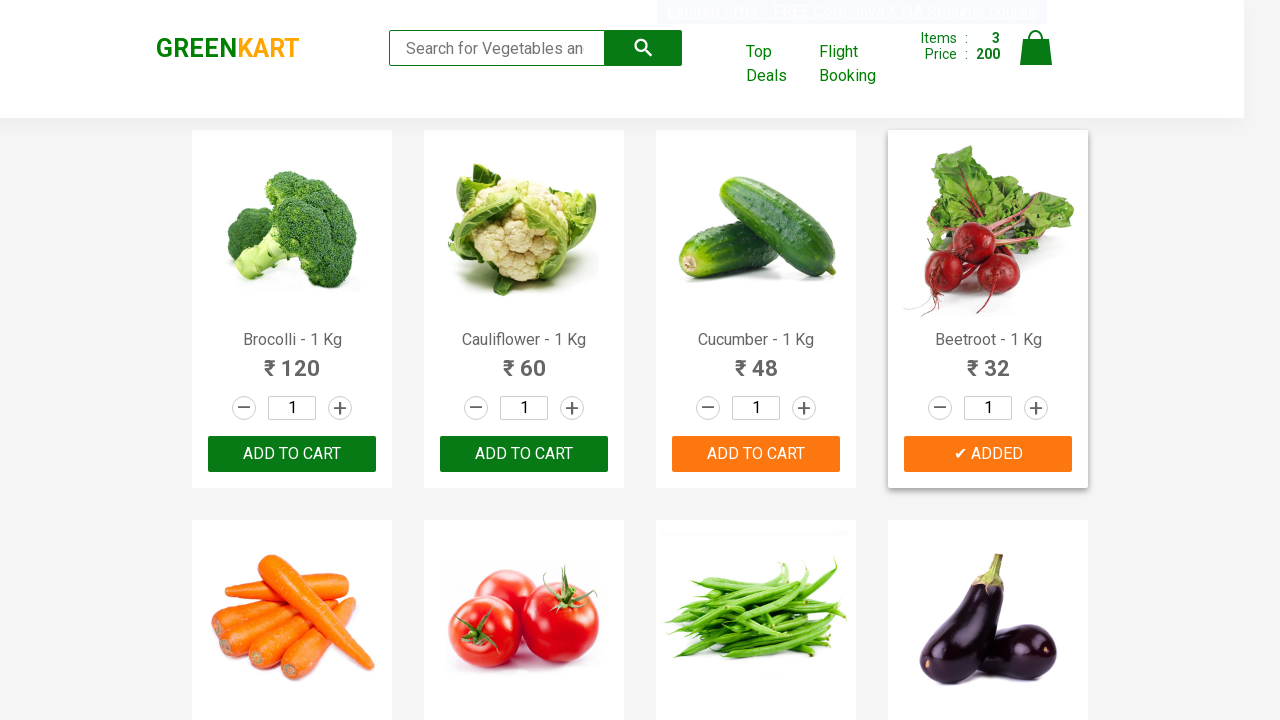